Demonstrates various element locator strategies by navigating to different pages and locating elements using different selector methods

Starting URL: https://demoqa.com/

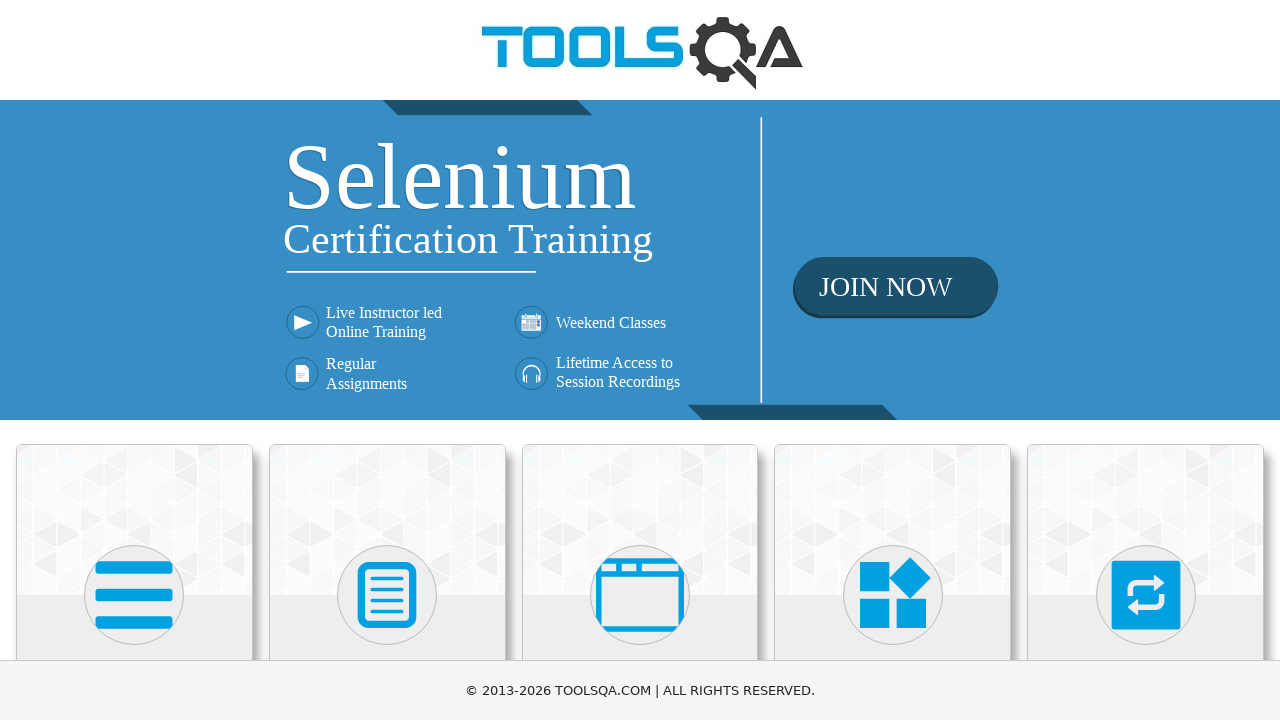

Navigated to automation practice form page
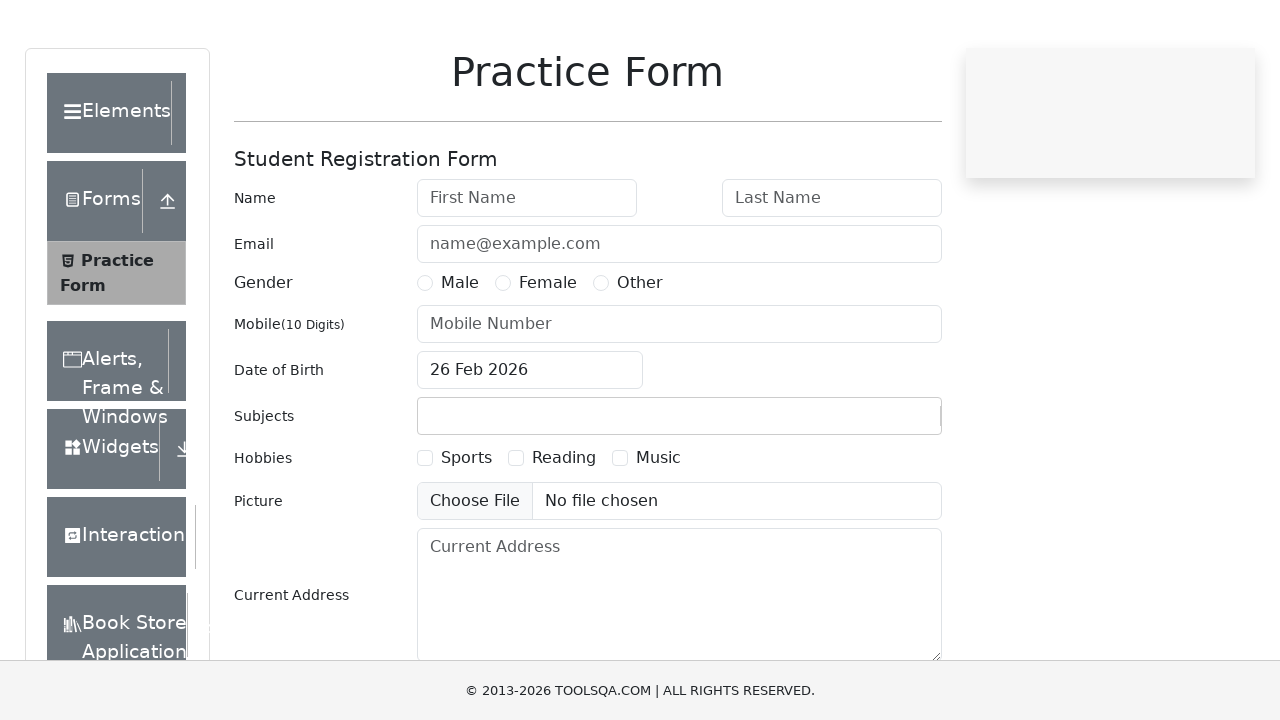

Located firstName element by id
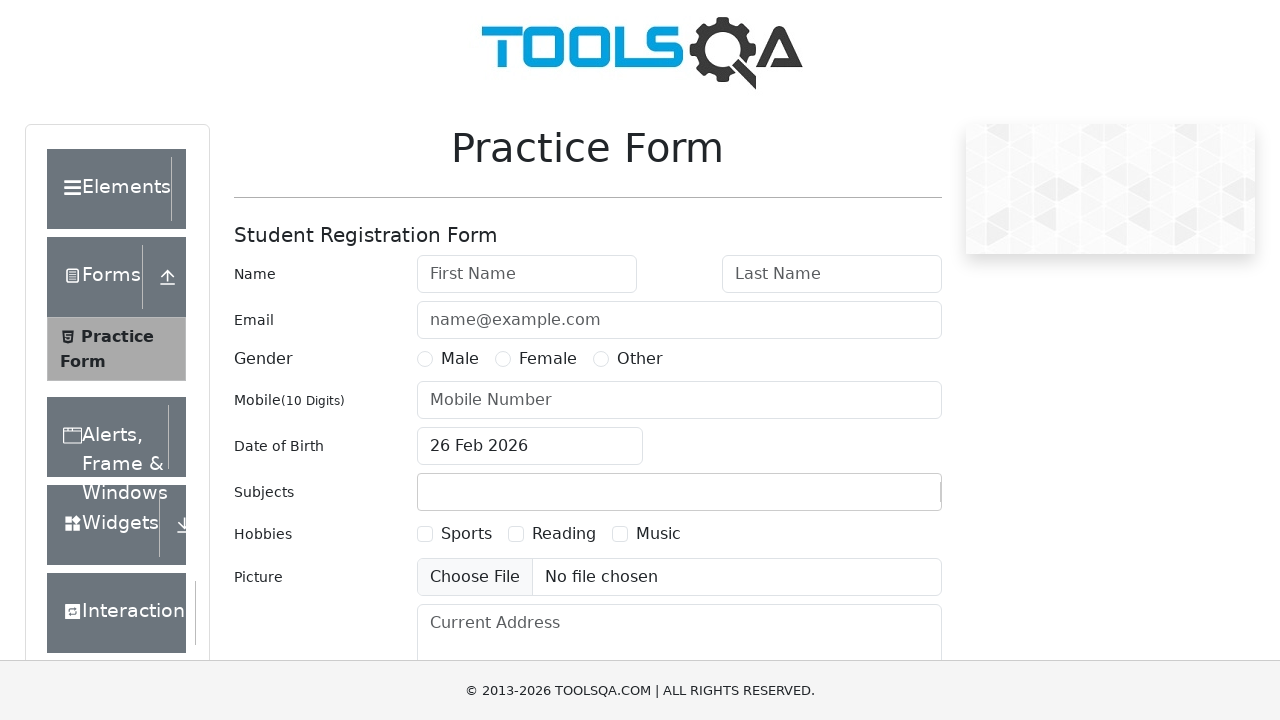

Located gender element by name attribute
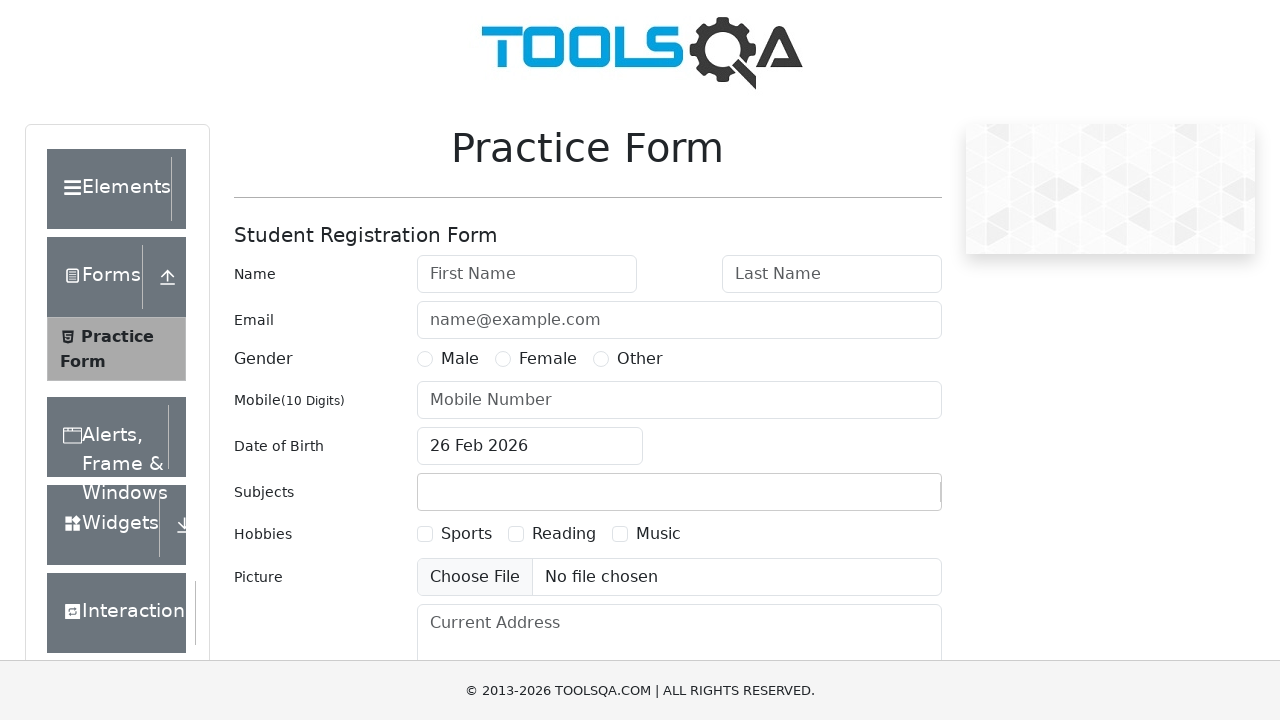

Located practice form wrapper by class name
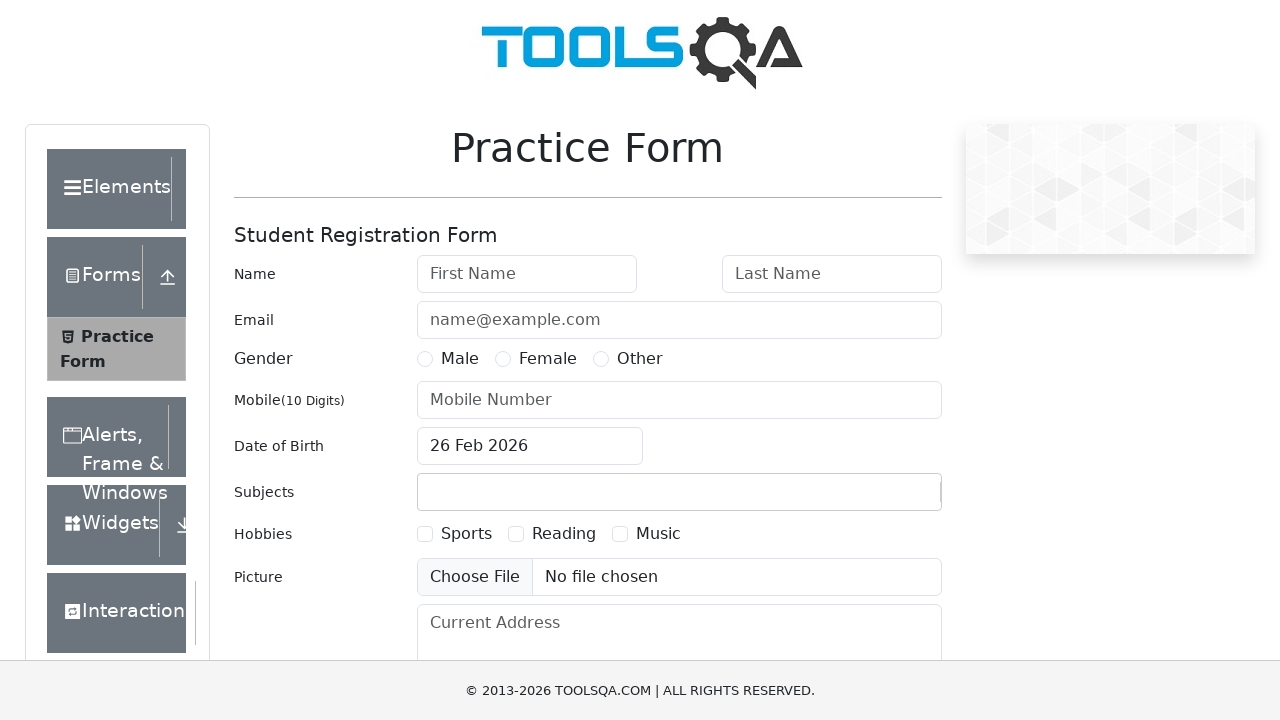

Navigated to links page
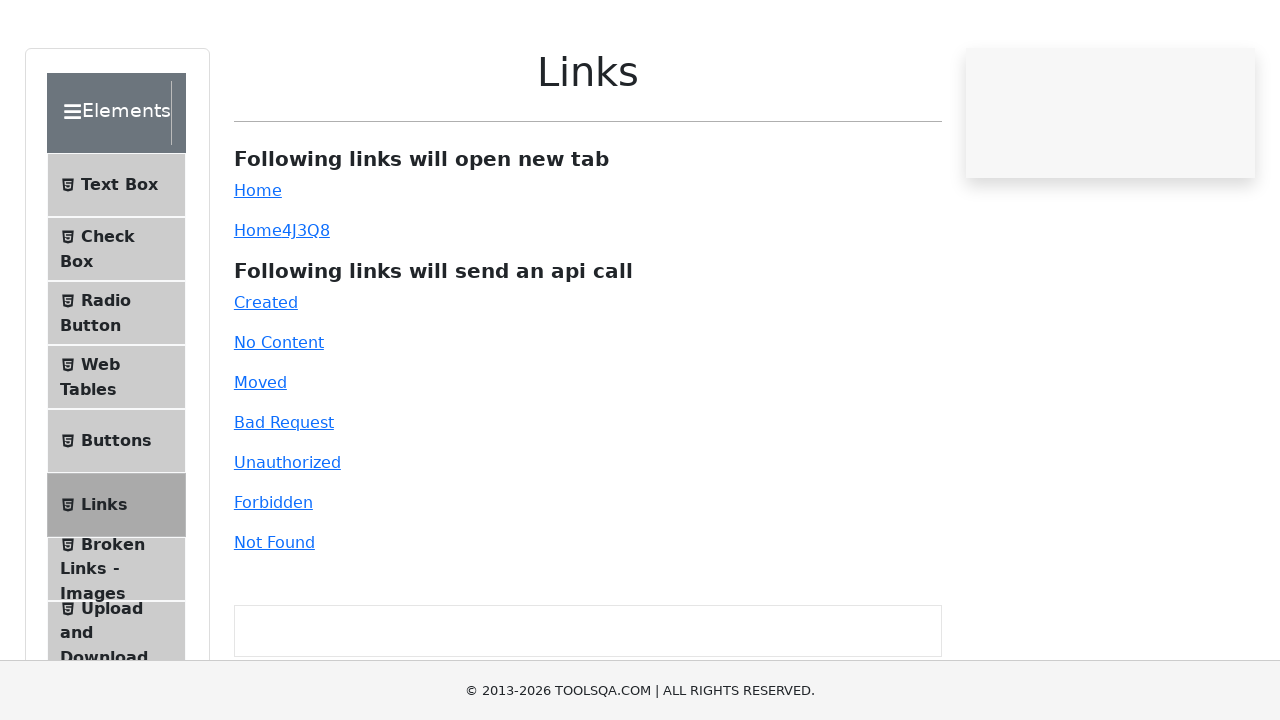

Located Home link by text content
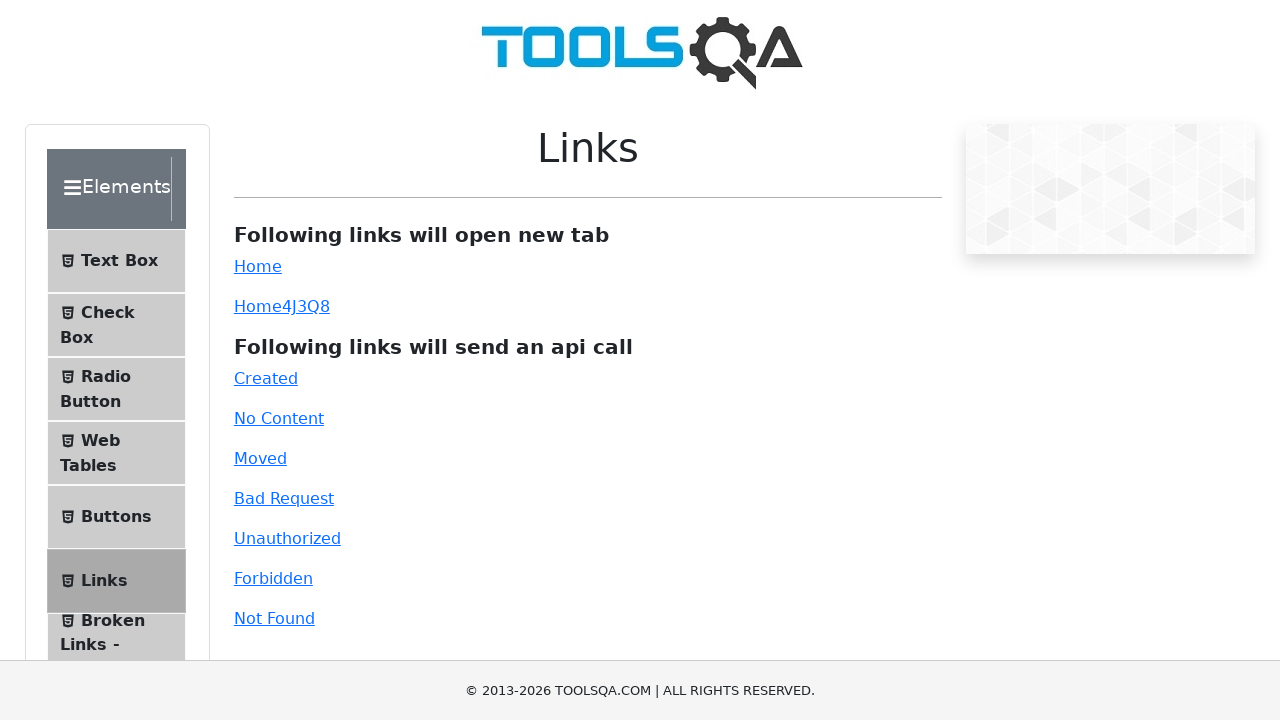

Located all anchor tags on links page
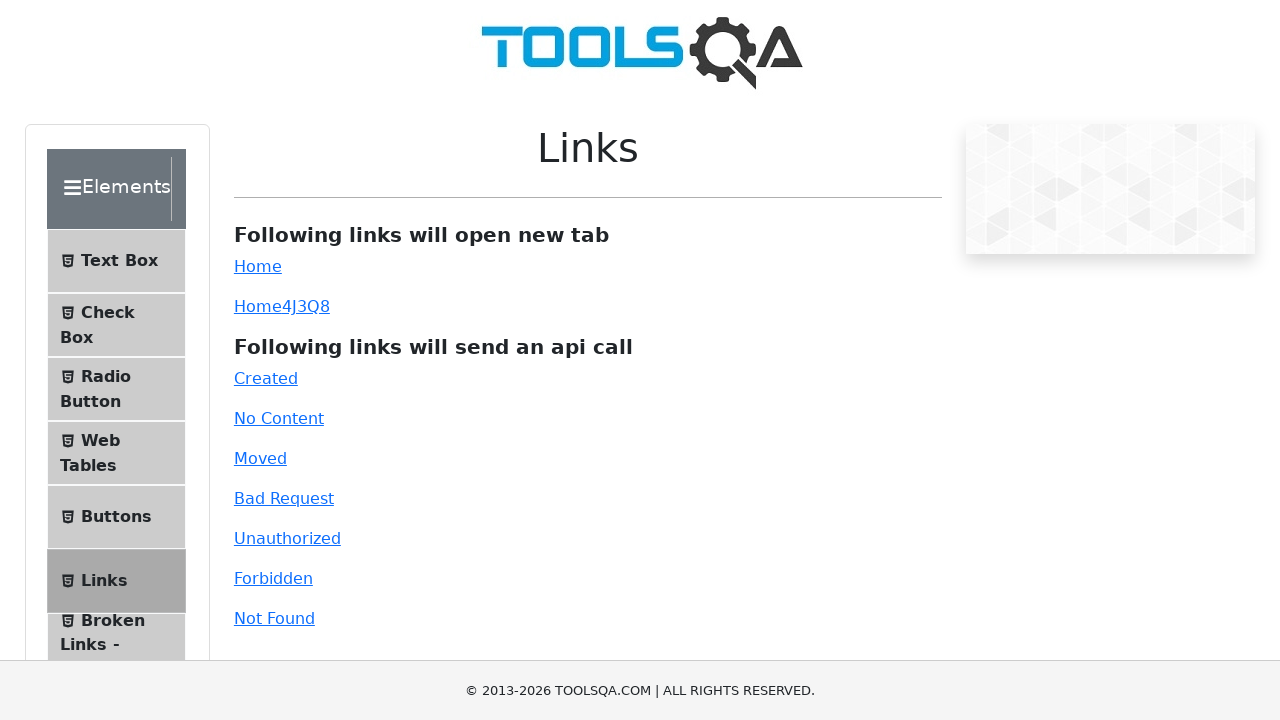

Navigated to text box page
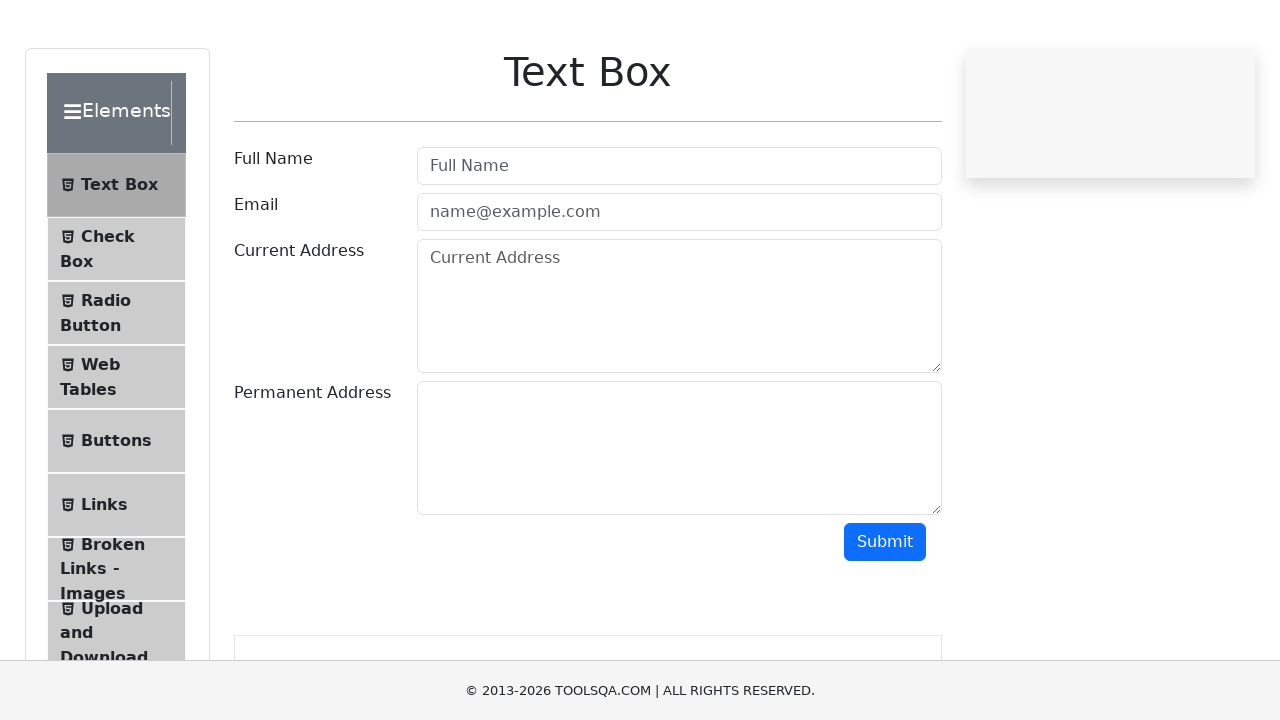

Located userName input by CSS selector
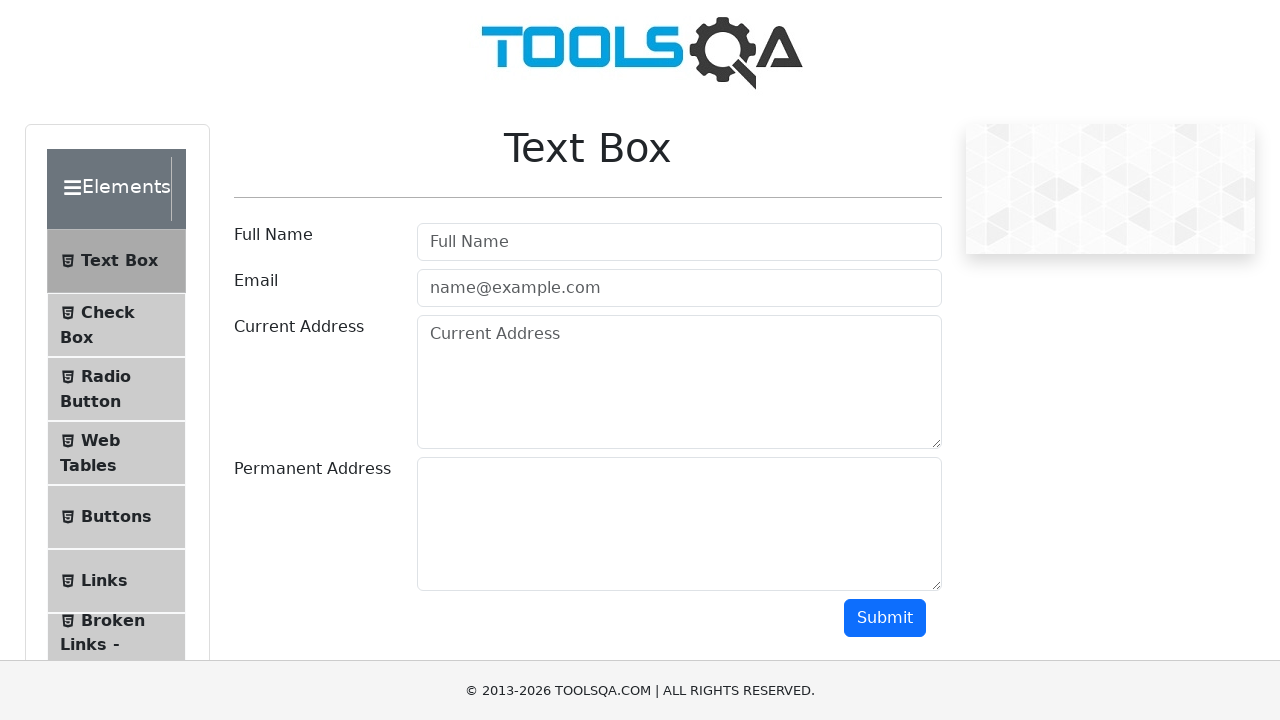

Located userName input by id selector
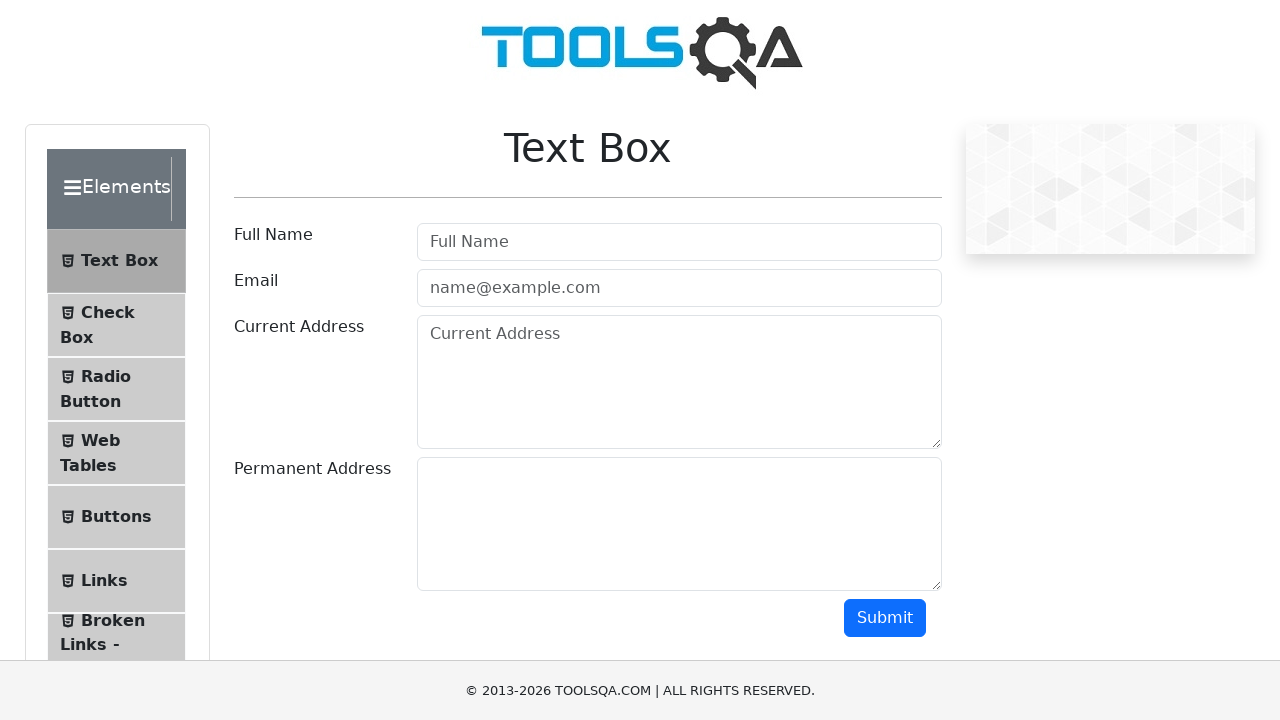

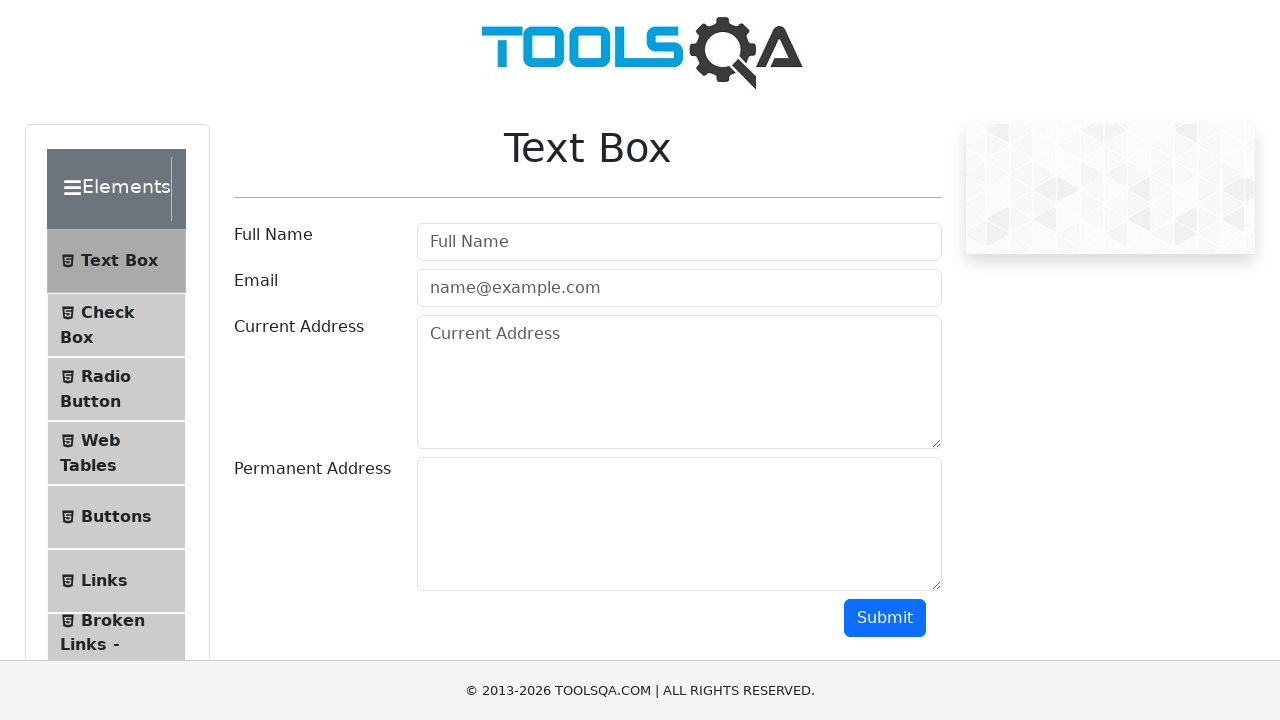